Navigates to the jQuery UI homepage and verifies that links are present on the page by checking for anchor elements

Starting URL: https://jqueryui.com/

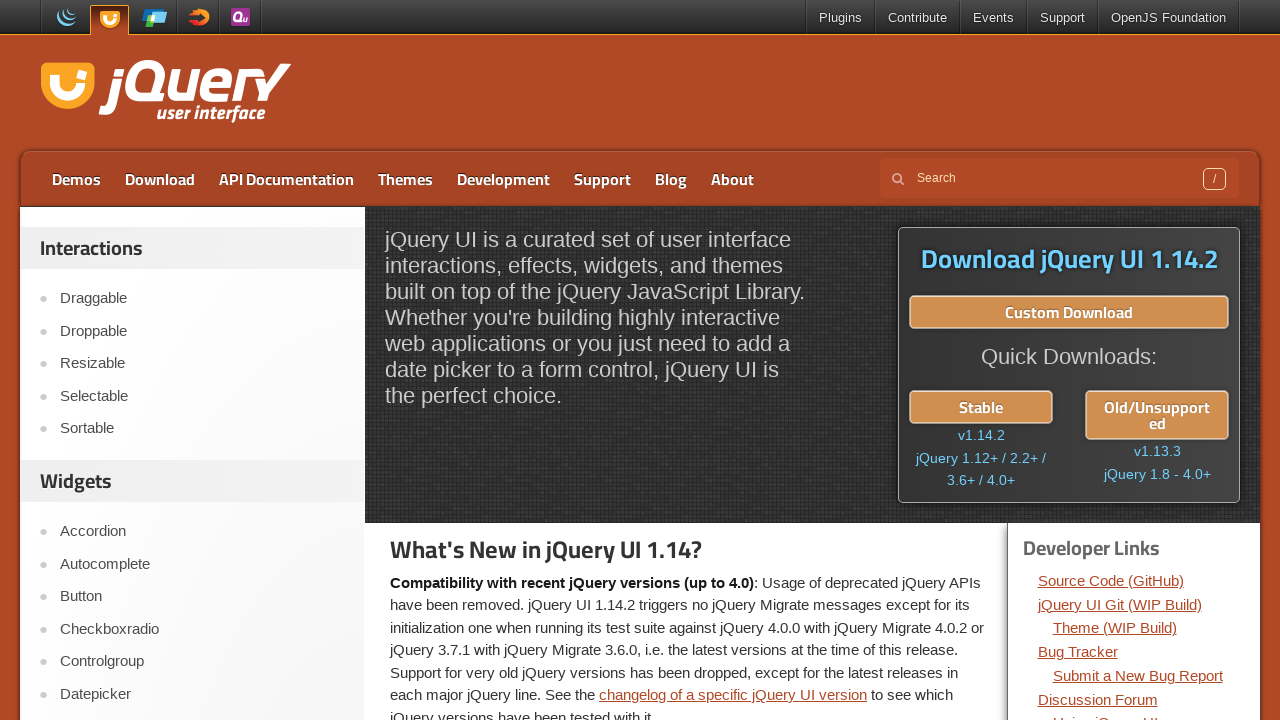

Navigated to jQuery UI homepage
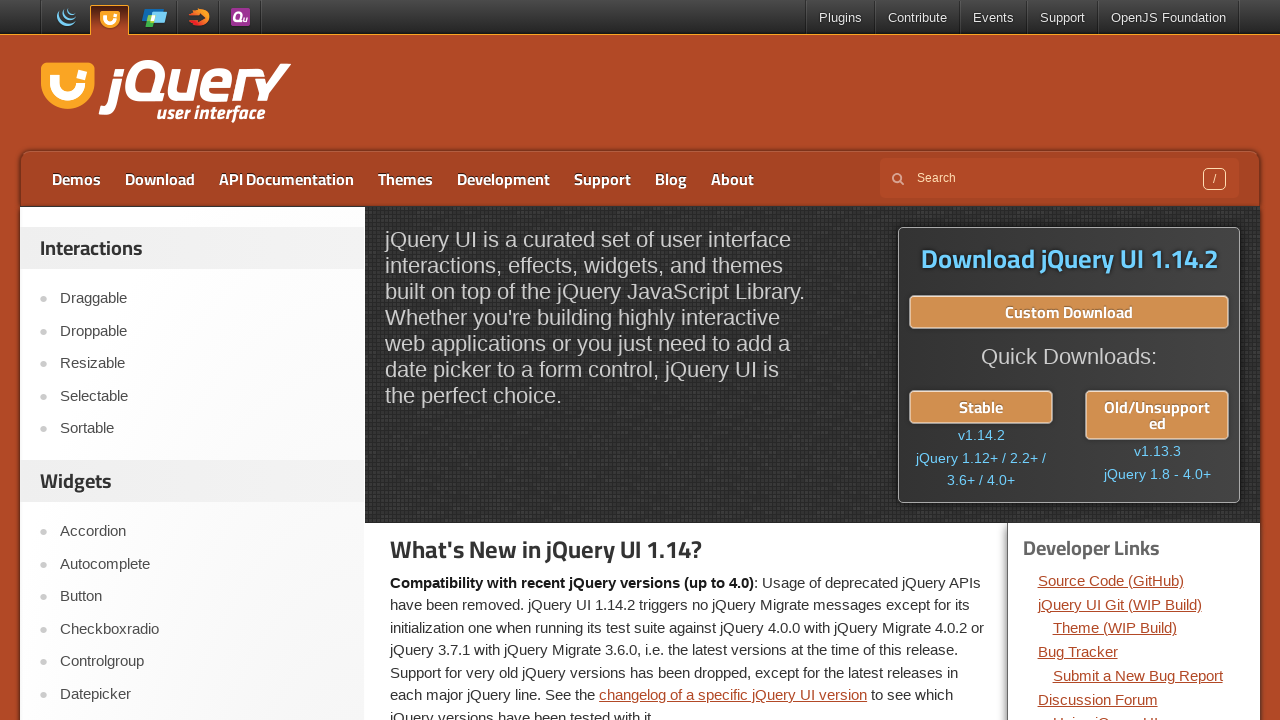

Waited for anchor elements to load on the page
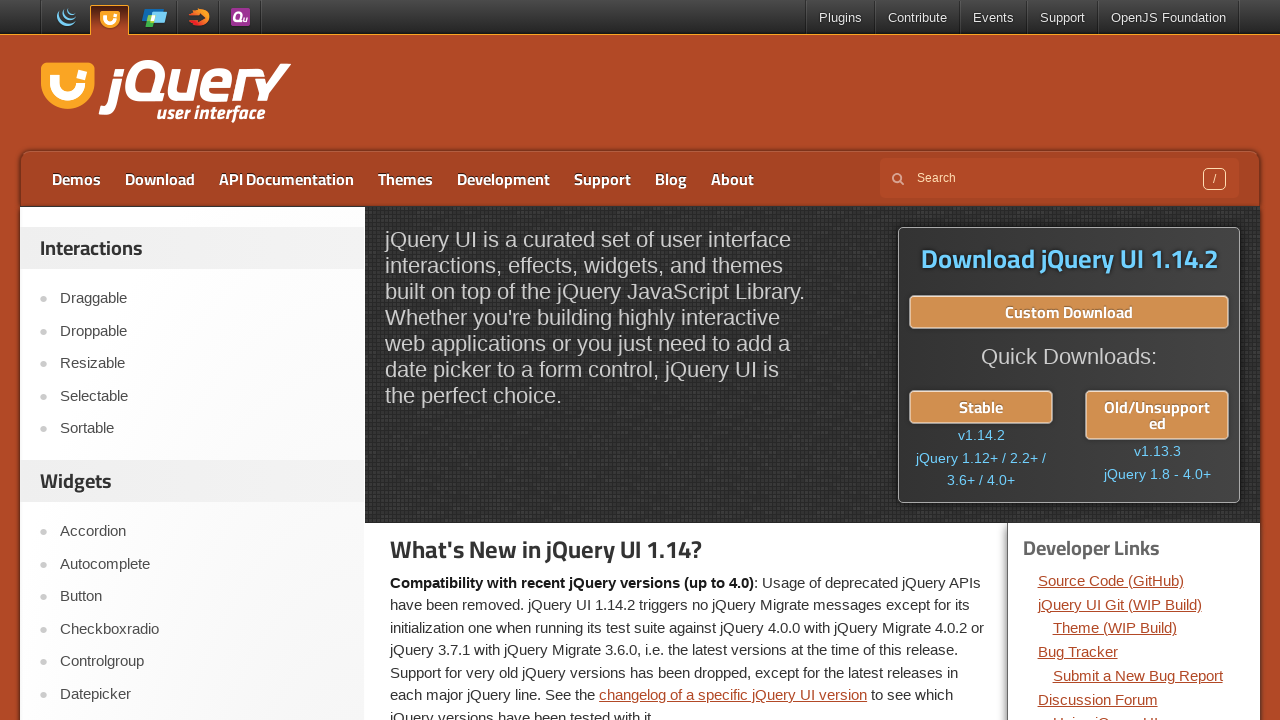

Retrieved all anchor elements from the page (found 121 links)
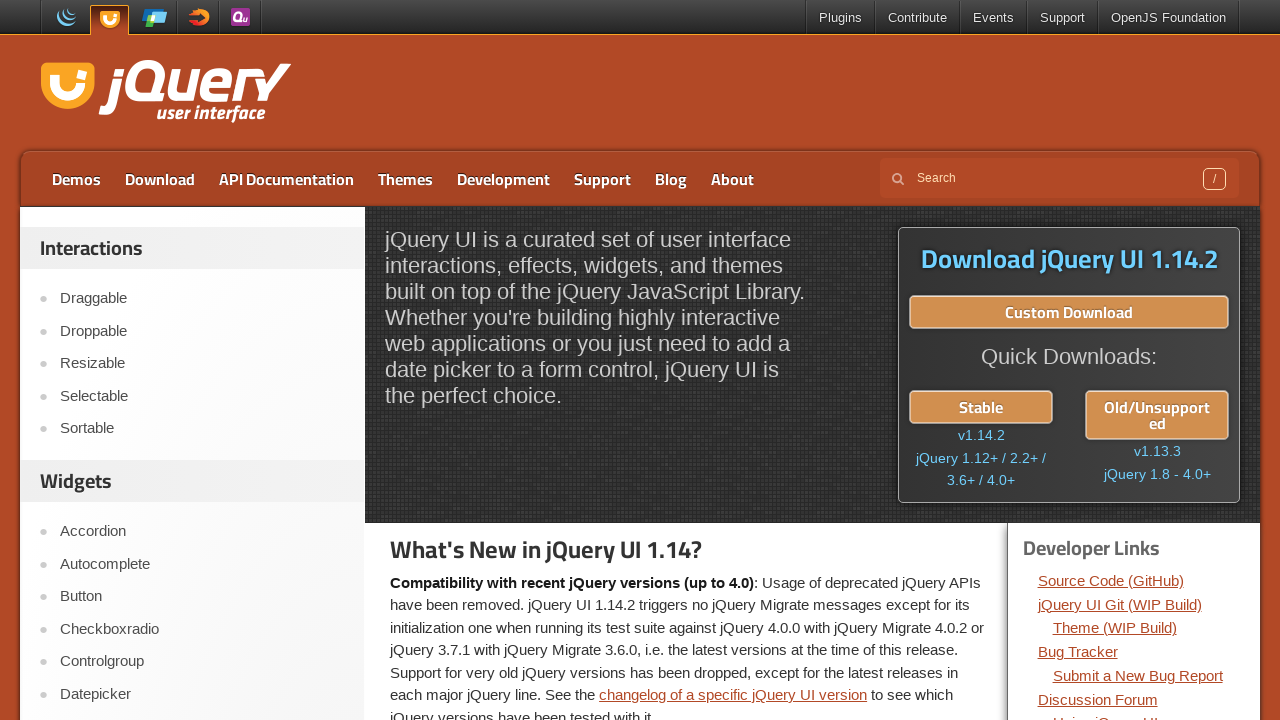

Verified that links are present on the page
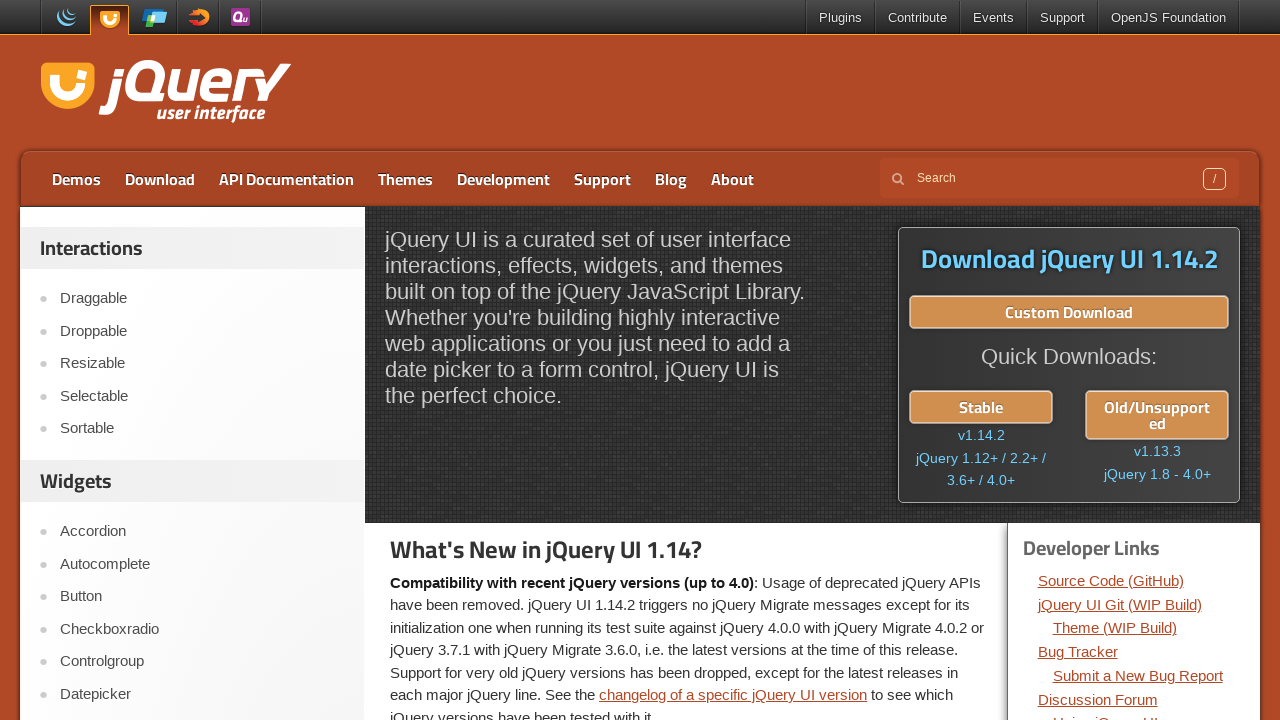

Clicked on the 'Demos' navigation link at (76, 179) on a:has-text('Demos')
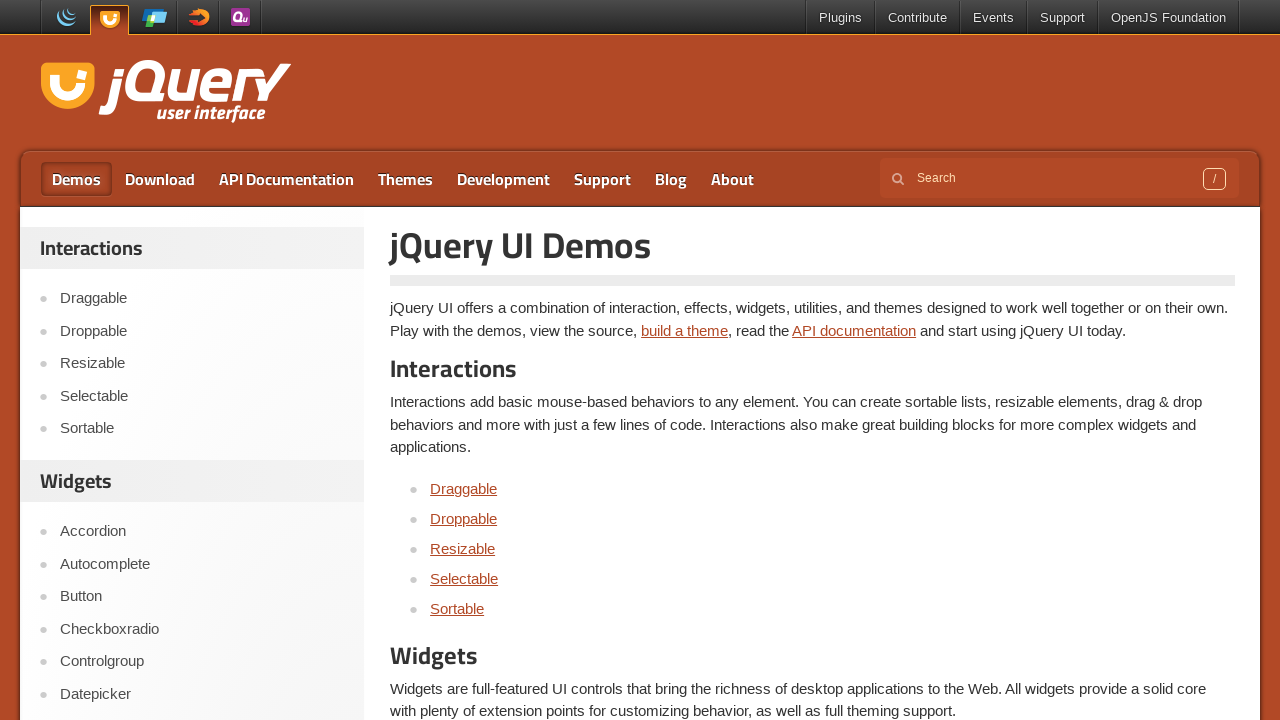

Waited for page navigation to complete (networkidle state)
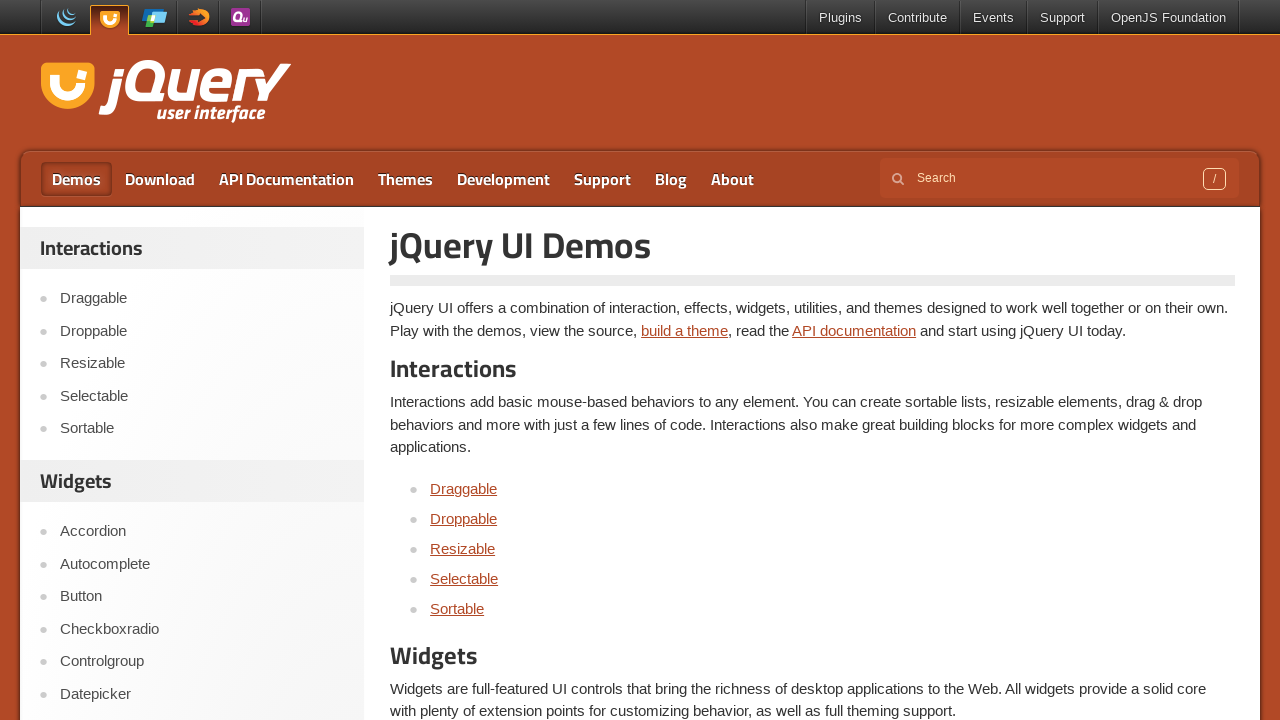

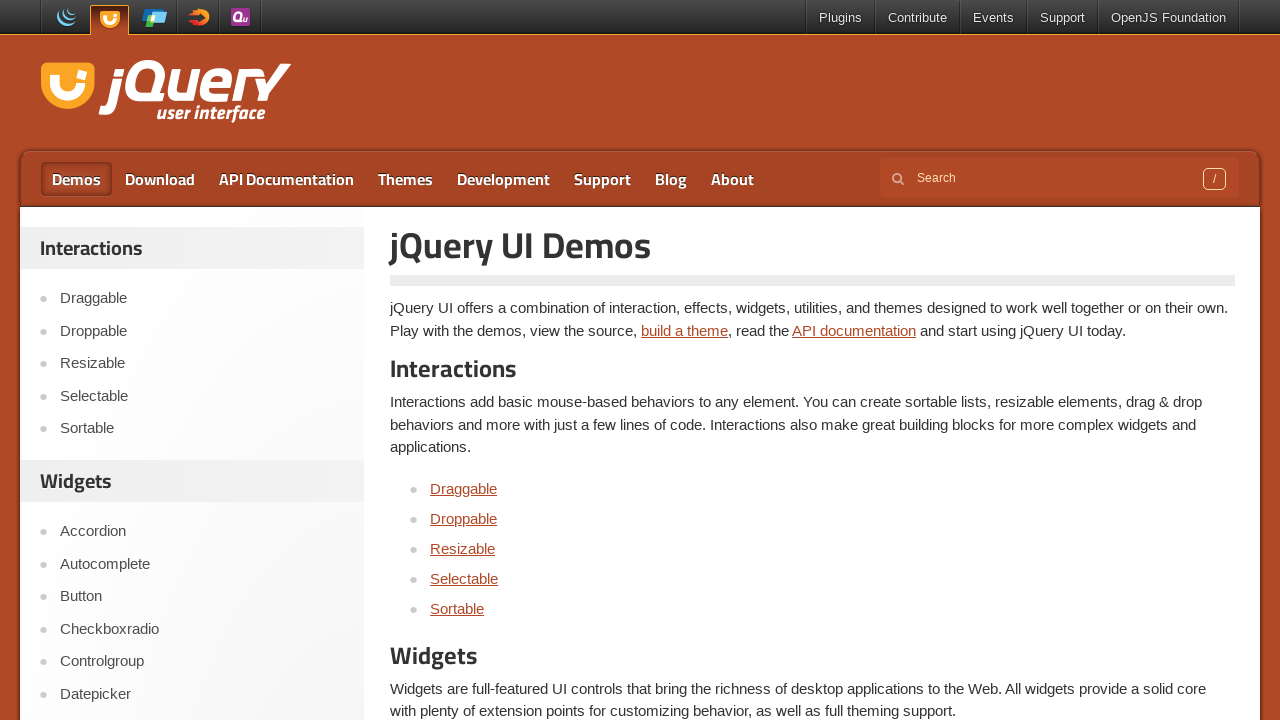